Draws on a canvas element by simulating mouse drag movements

Starting URL: http://www.htmlcanvasstudio.com/

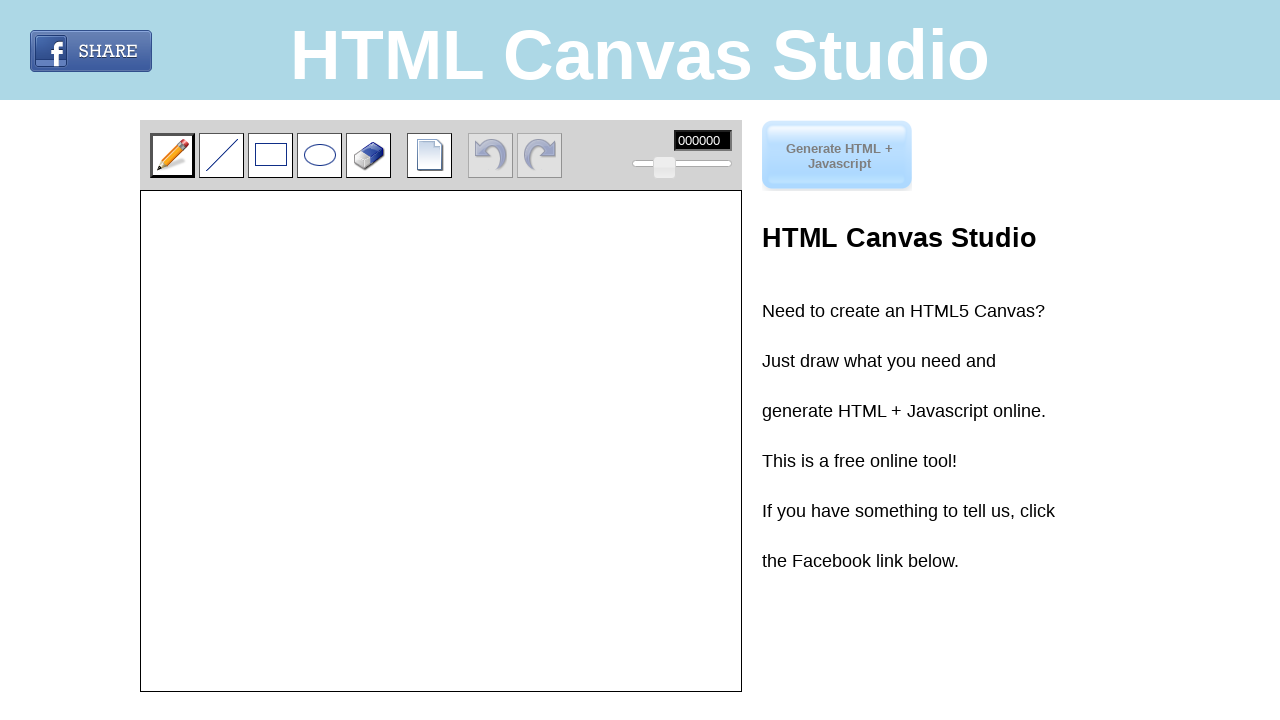

Located canvas element with id 'imageTemp'
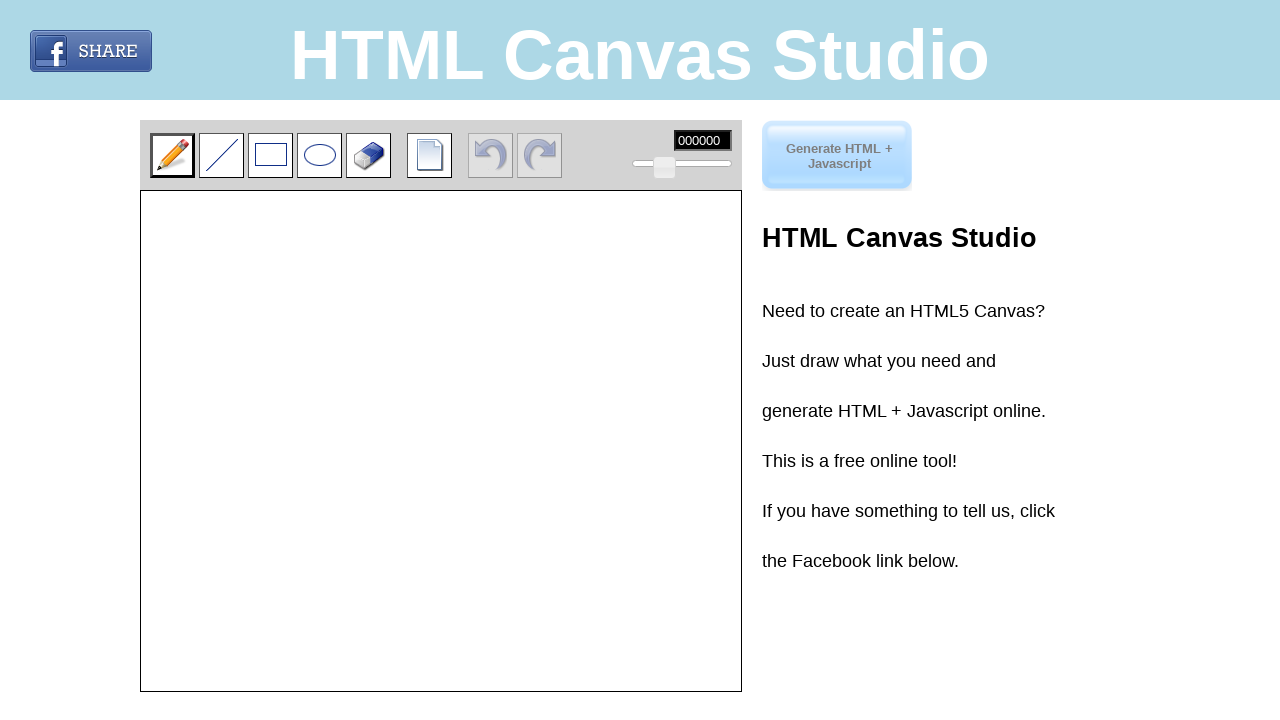

Dragged on canvas from (0,0) to (100,100) to draw at (241, 291)
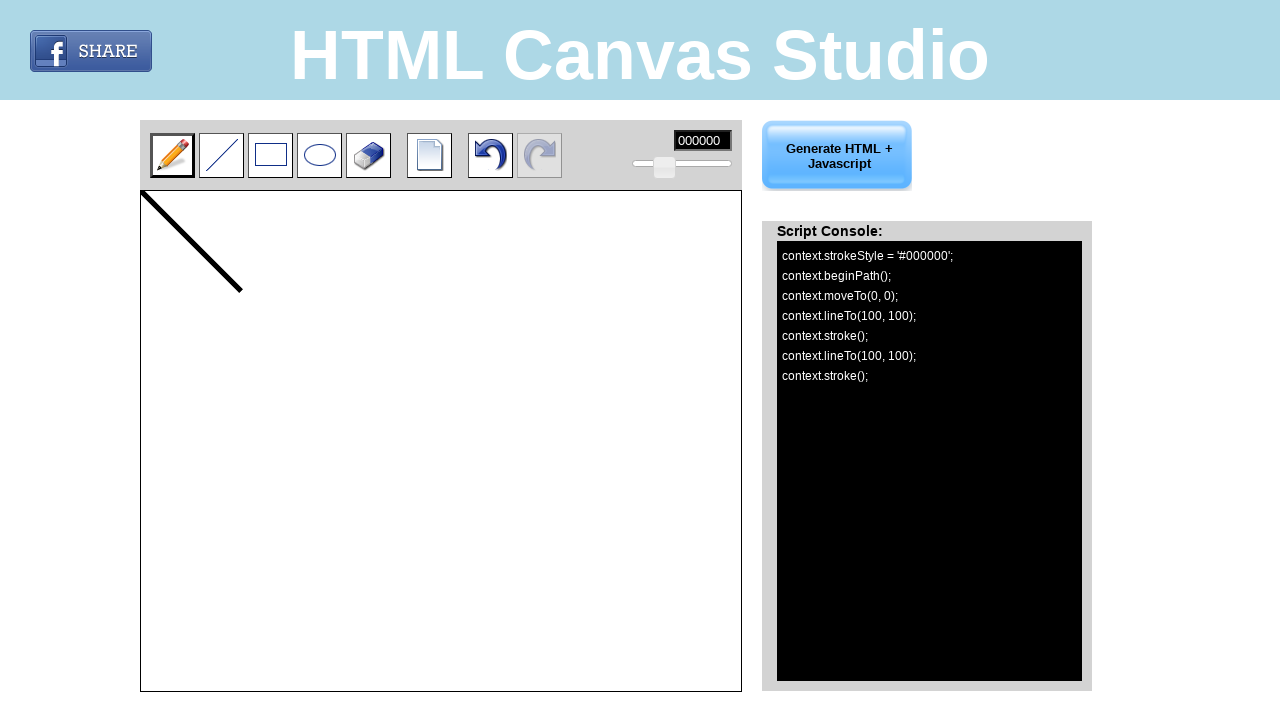

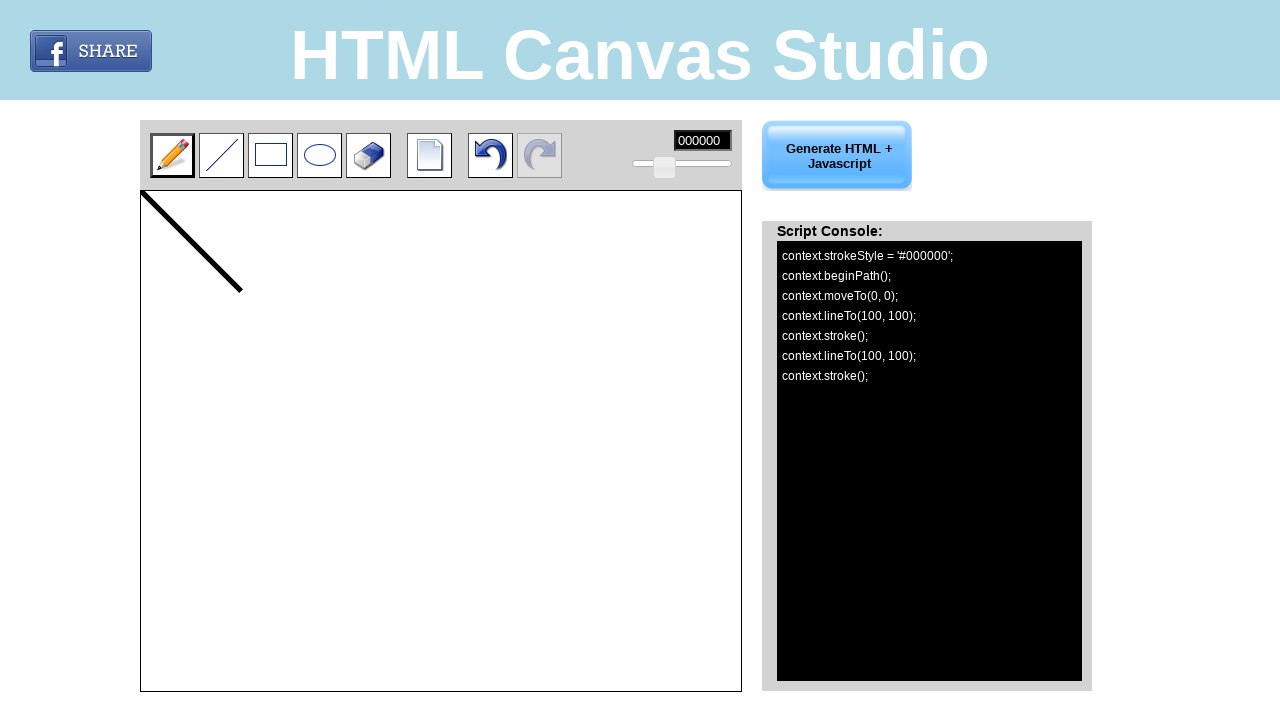